Tests link navigation functionality by counting links in different sections of the page and opening footer column links in new tabs

Starting URL: https://www.rahulshettyacademy.com/AutomationPractice/

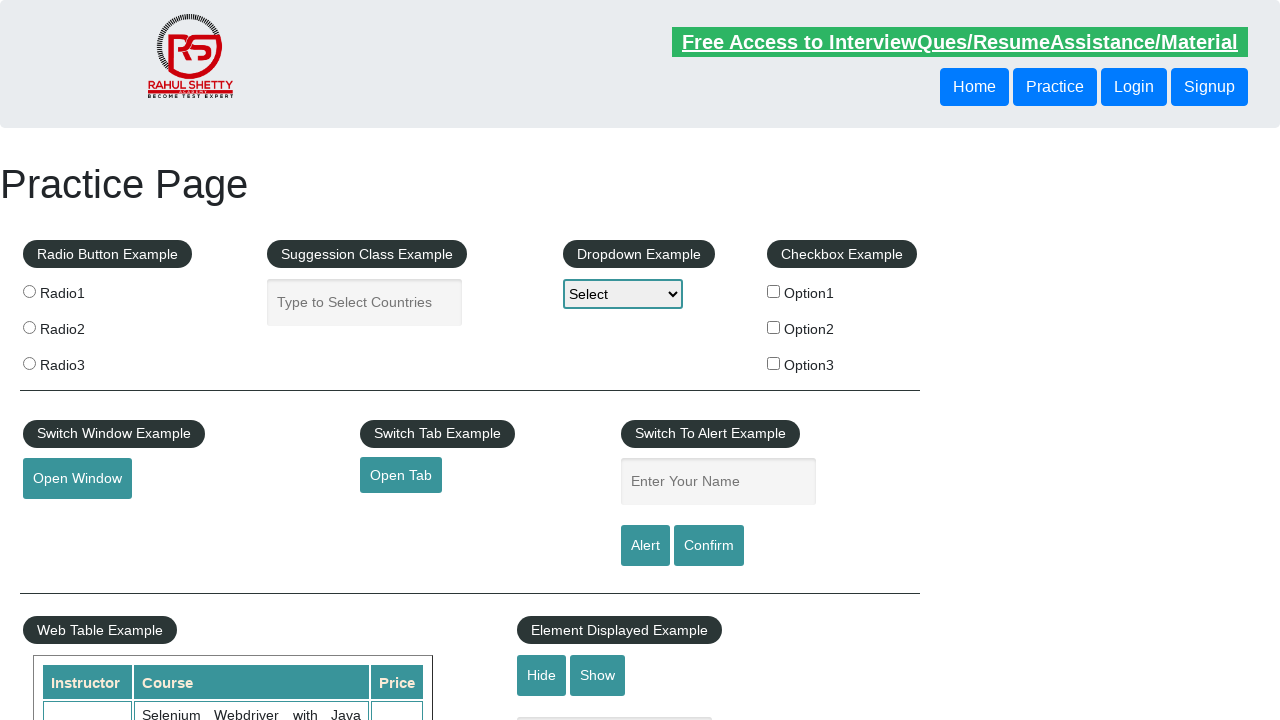

Counted all links on page
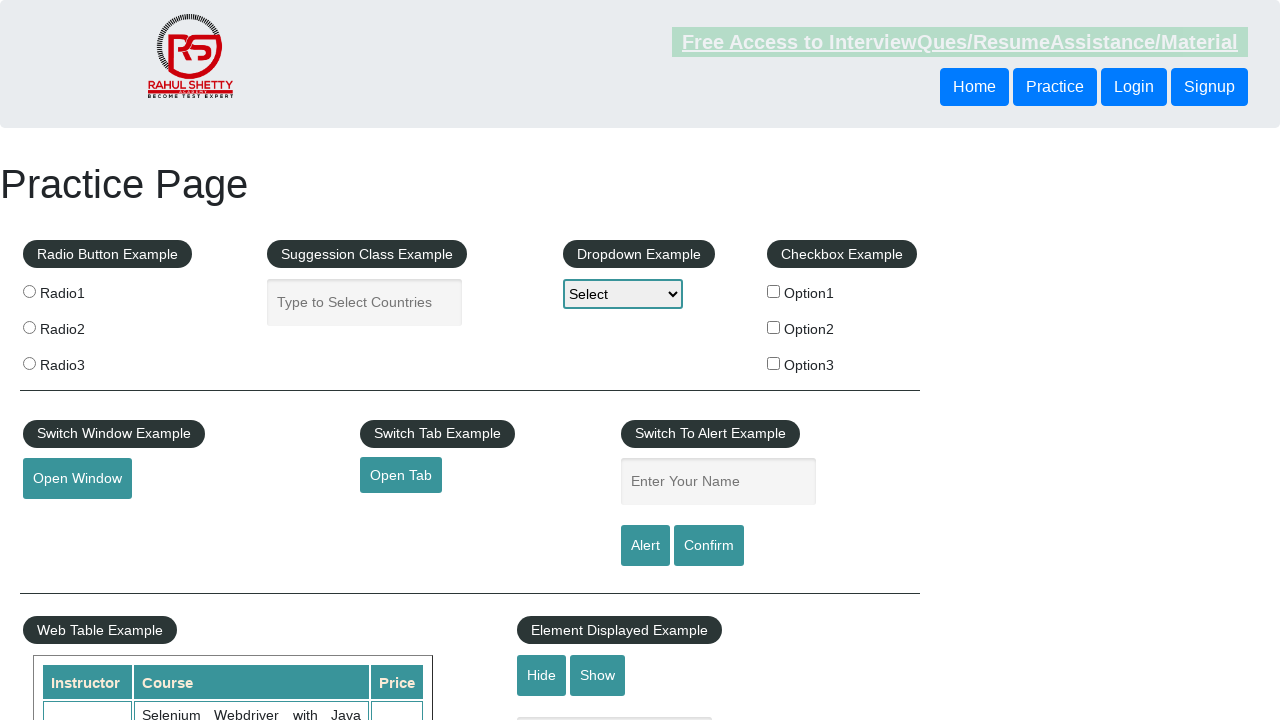

Counted footer section links
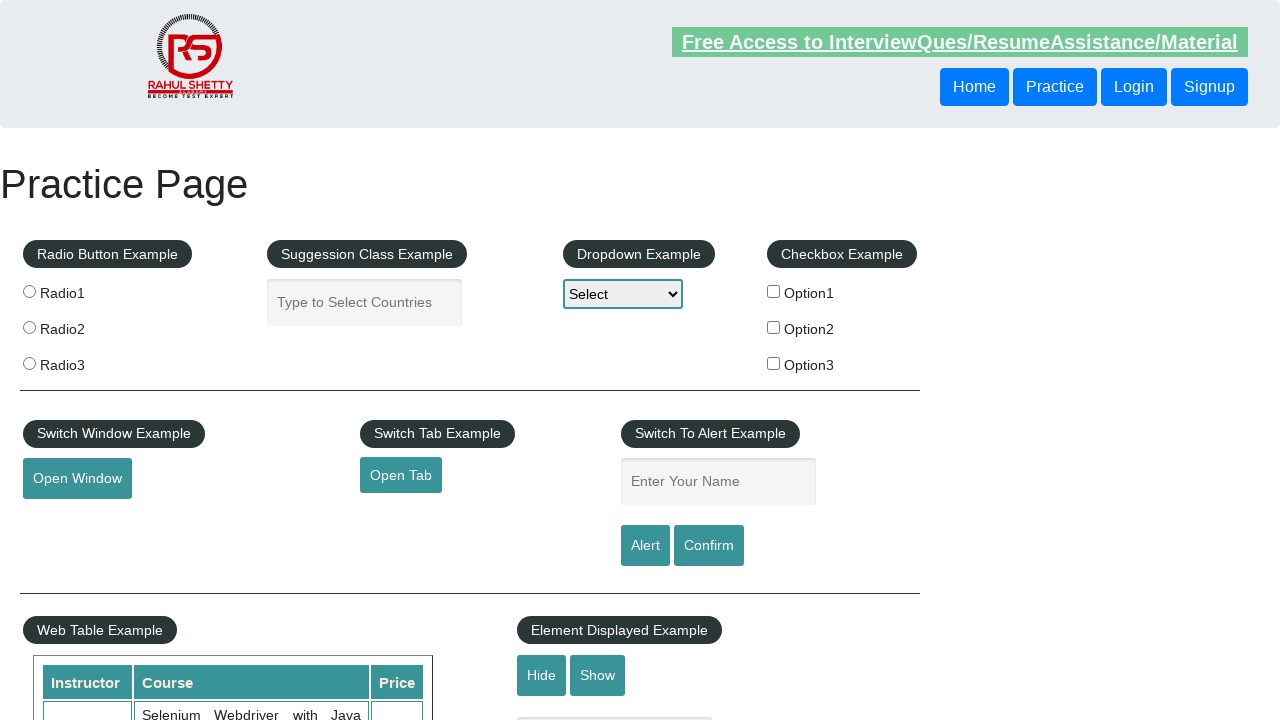

Counted first column footer links
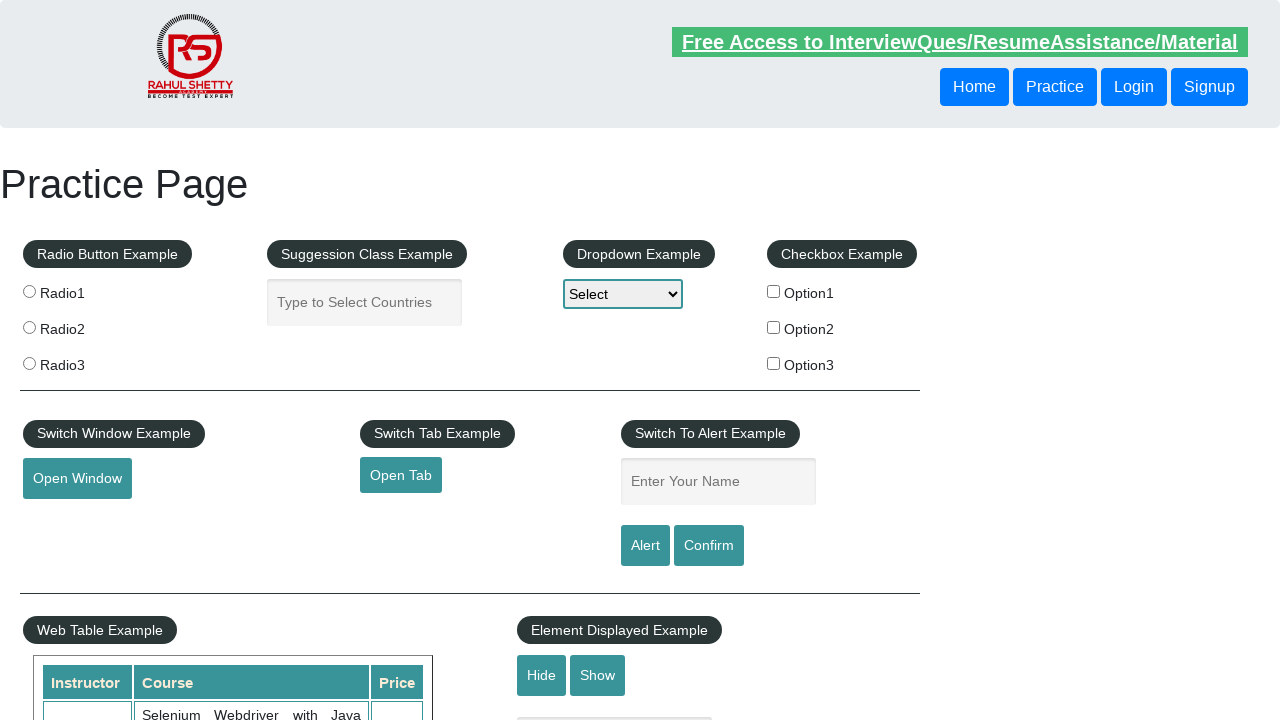

Retrieved all first column footer links
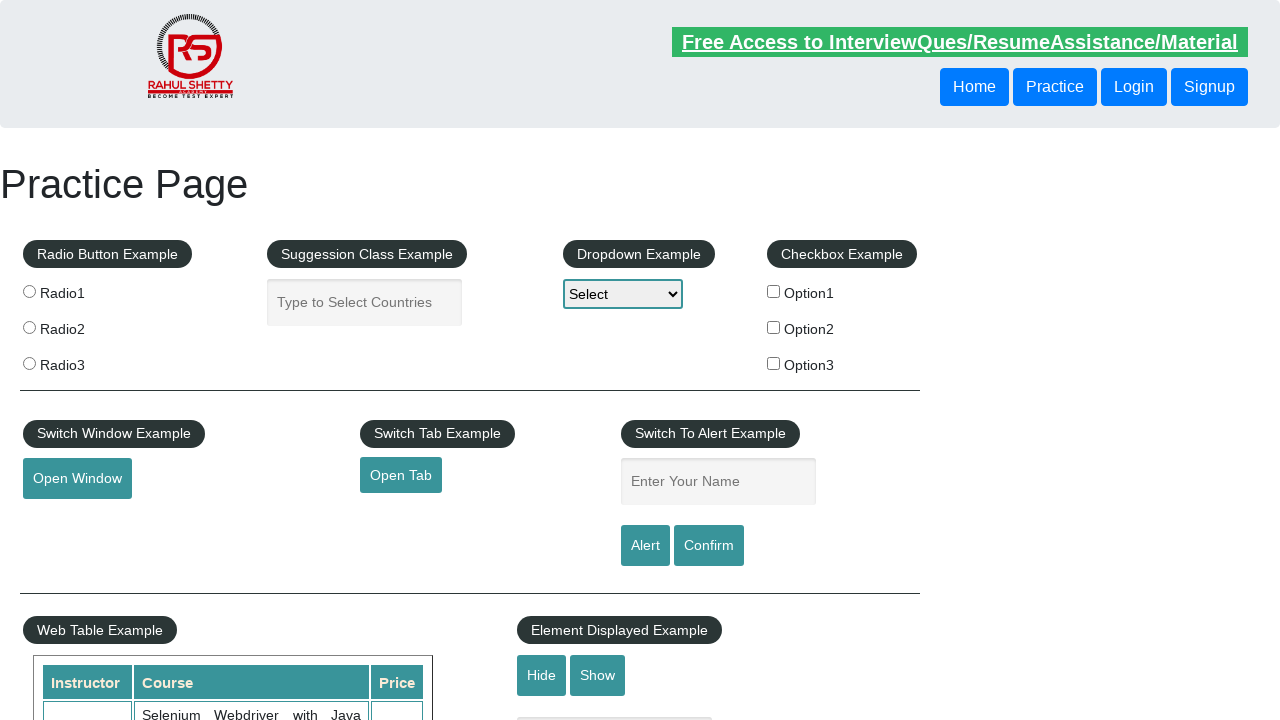

Opened footer column link 1 in new tab with Ctrl+Click at (68, 520) on xpath=//table/tbody/tr/td[1]/ul//a >> nth=1
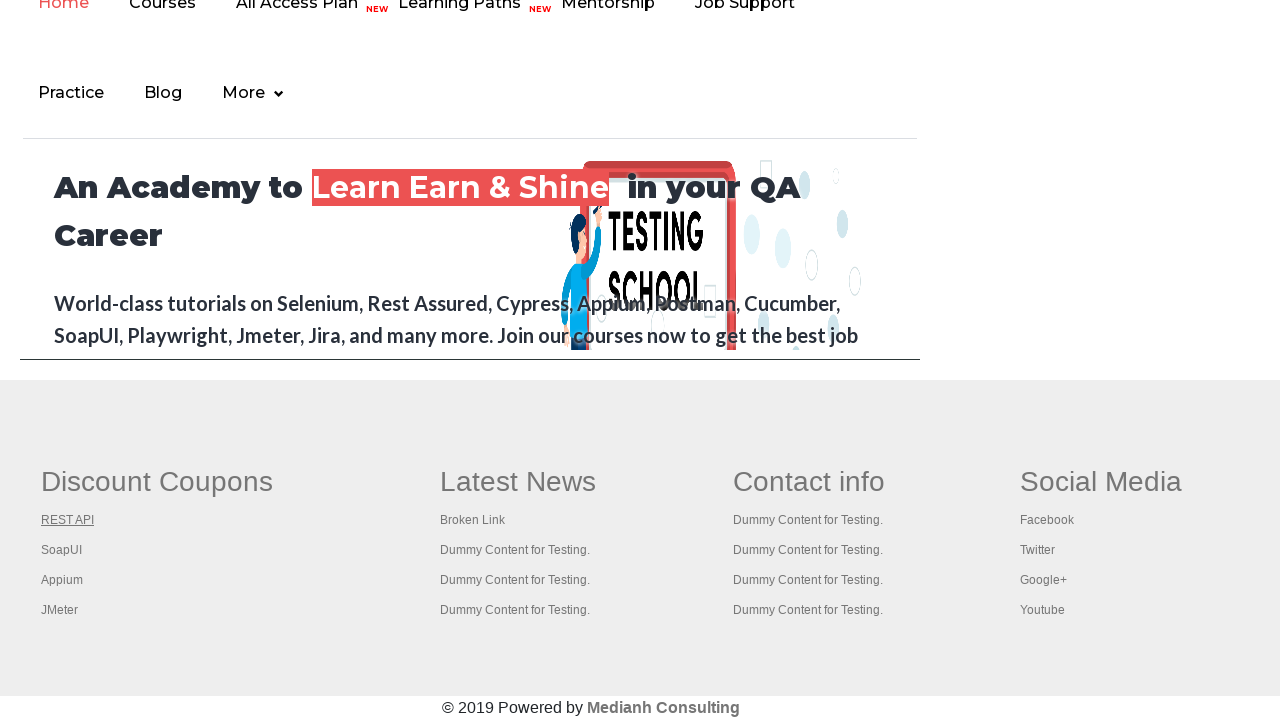

Opened footer column link 2 in new tab with Ctrl+Click at (62, 550) on xpath=//table/tbody/tr/td[1]/ul//a >> nth=2
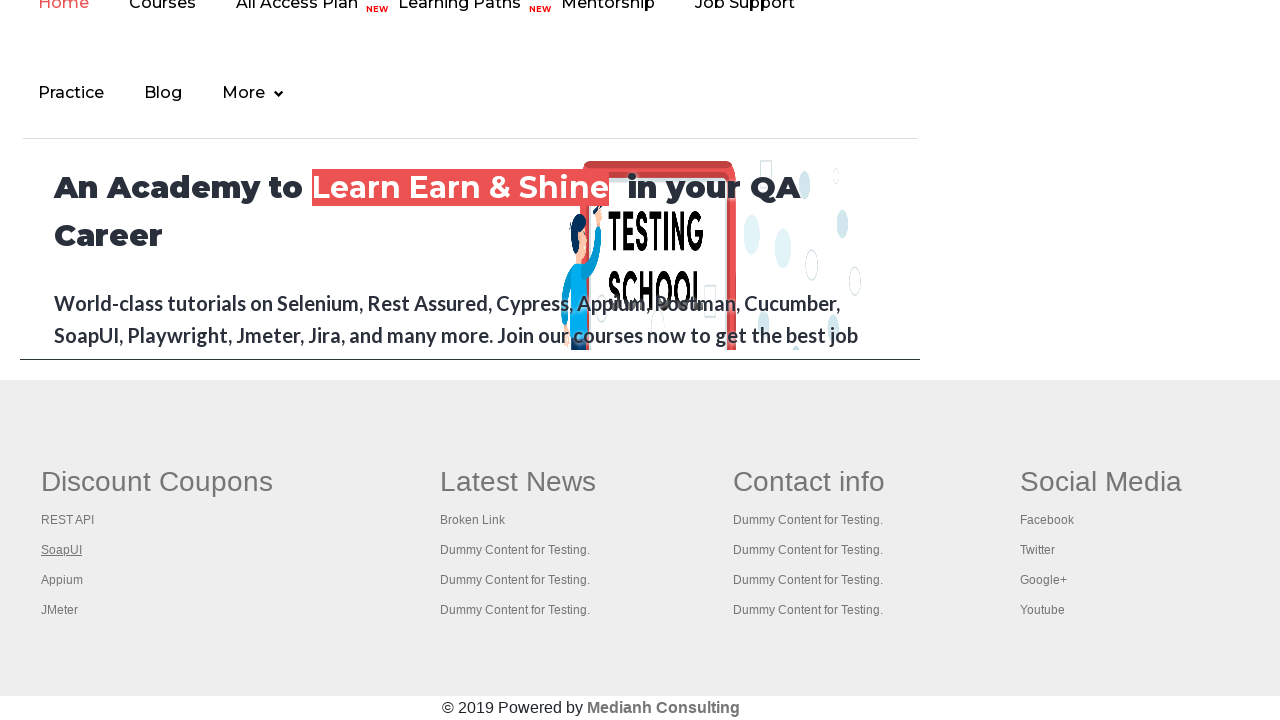

Opened footer column link 3 in new tab with Ctrl+Click at (62, 580) on xpath=//table/tbody/tr/td[1]/ul//a >> nth=3
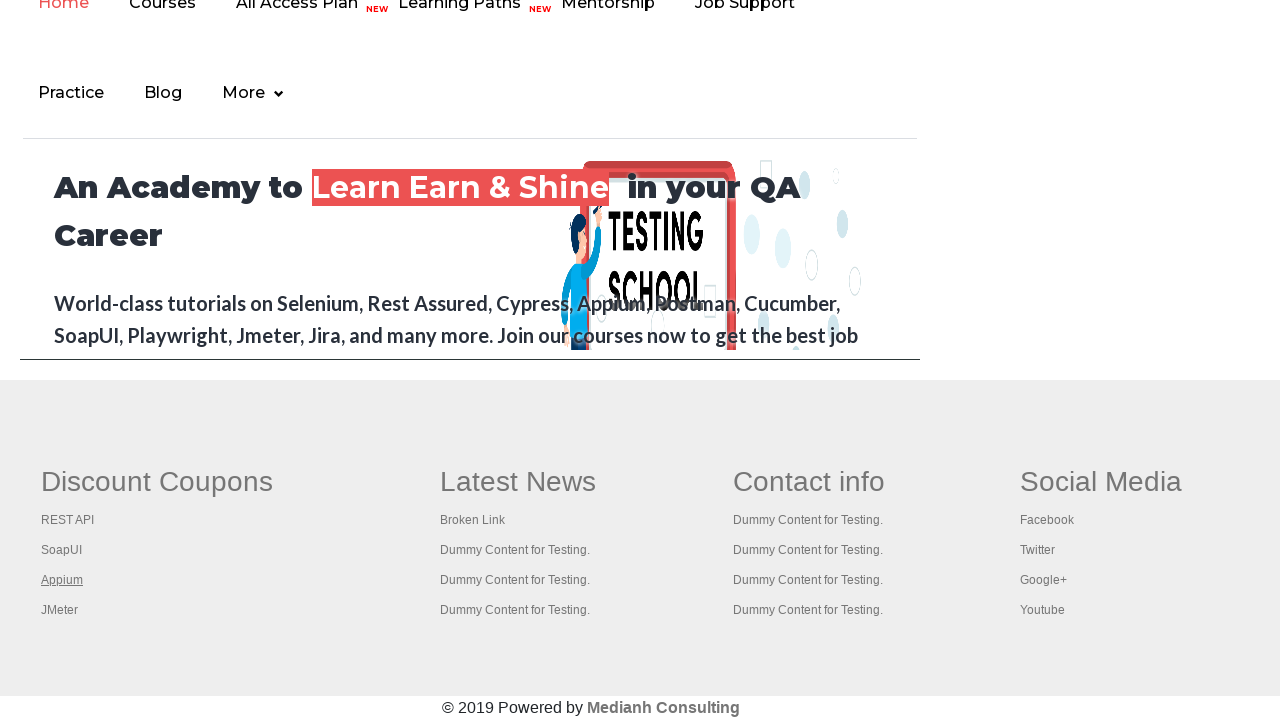

Opened footer column link 4 in new tab with Ctrl+Click at (60, 610) on xpath=//table/tbody/tr/td[1]/ul//a >> nth=4
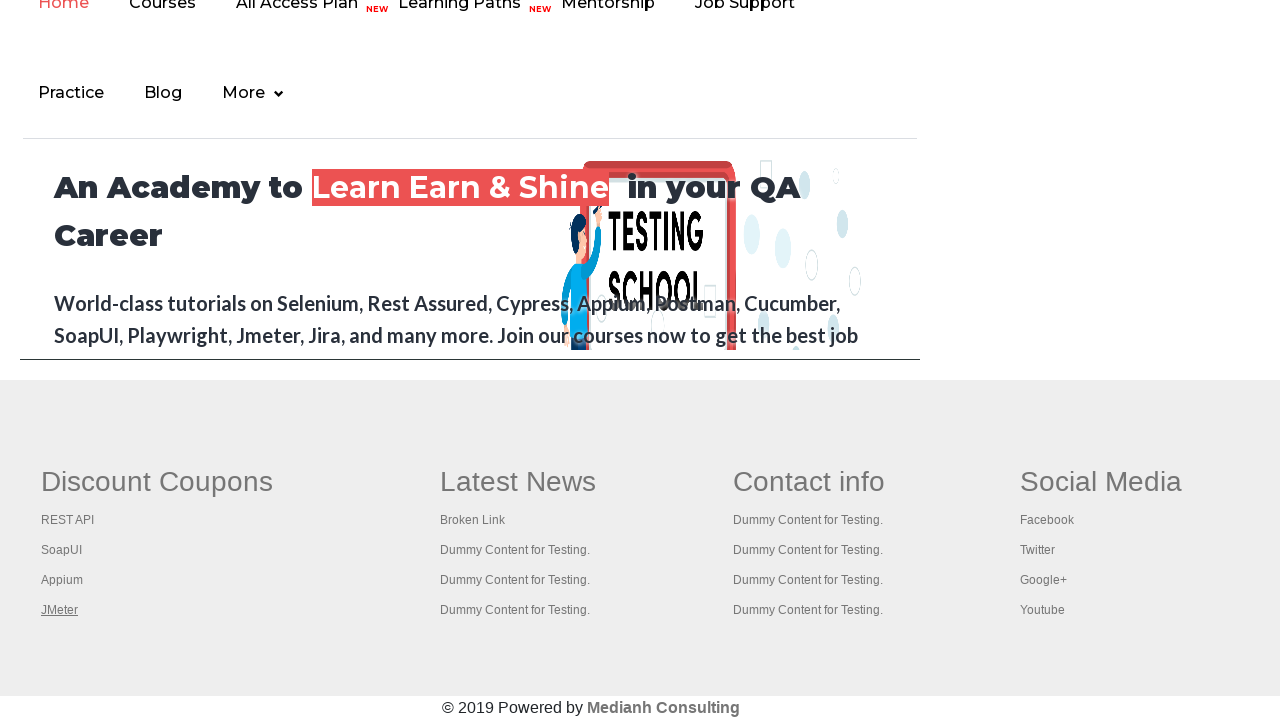

Retrieved all open browser tabs
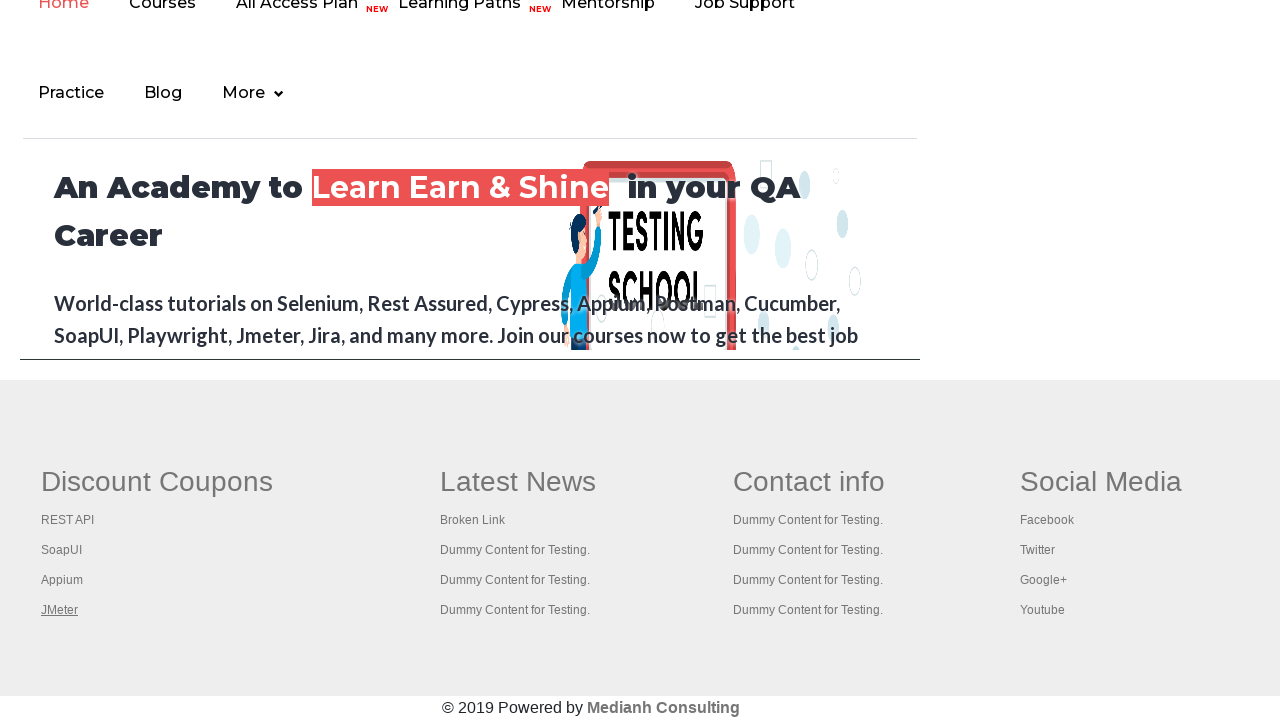

Switched to tab 0
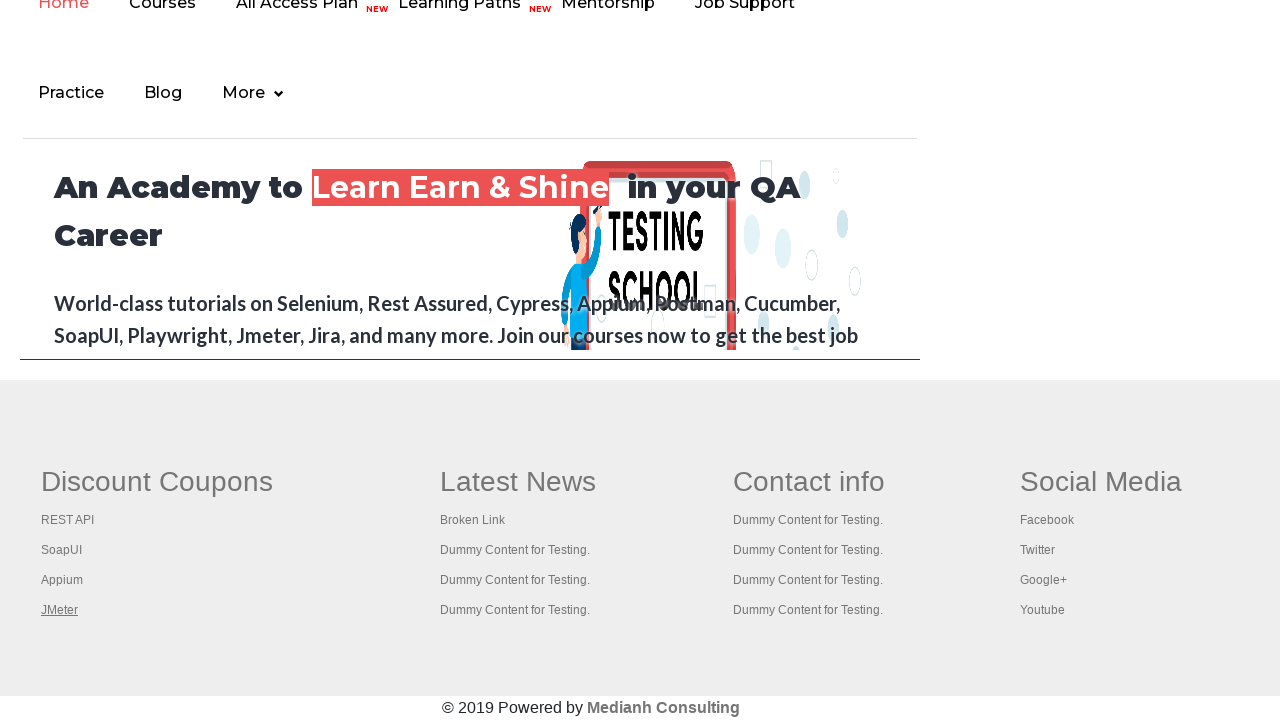

Switched to tab 1
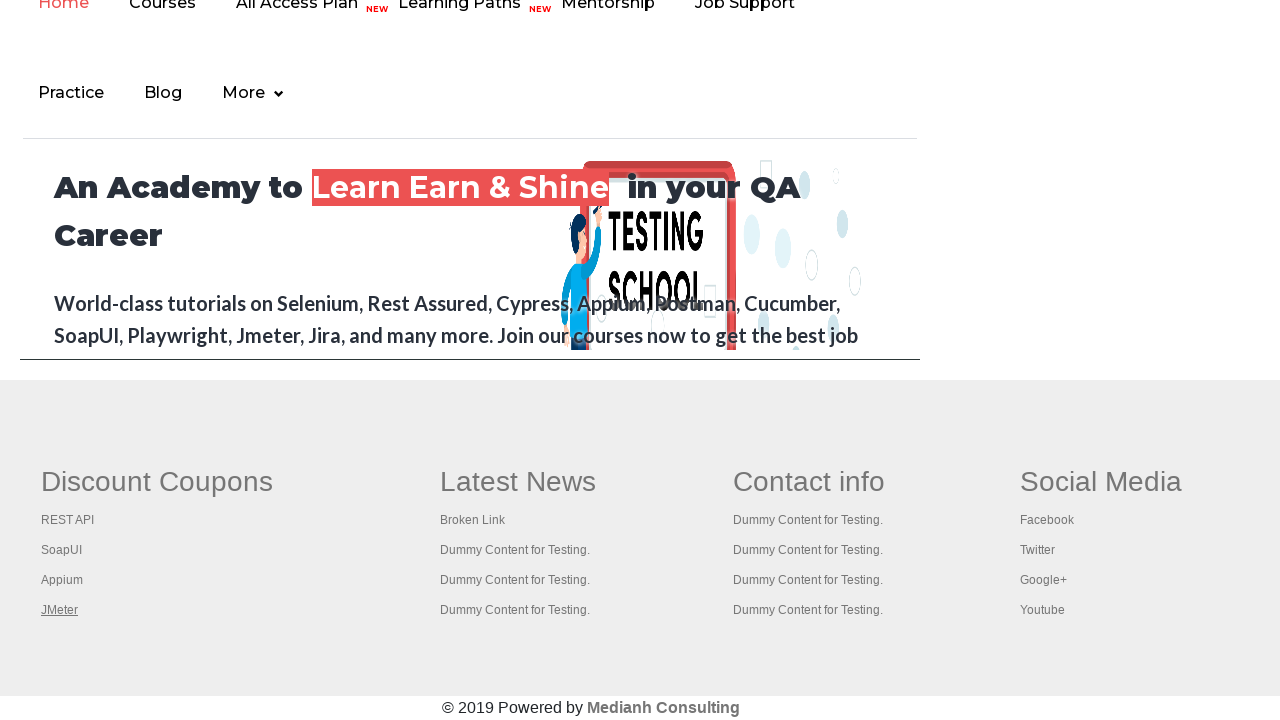

Switched to tab 2
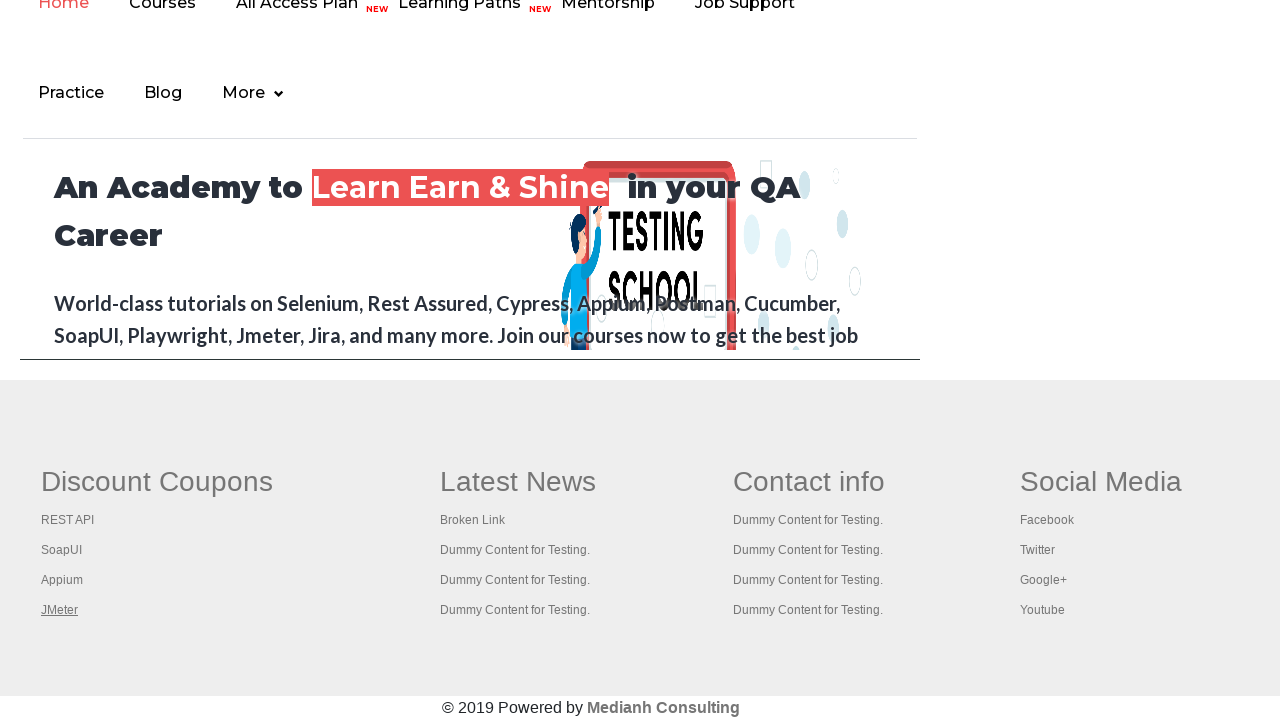

Switched to tab 3
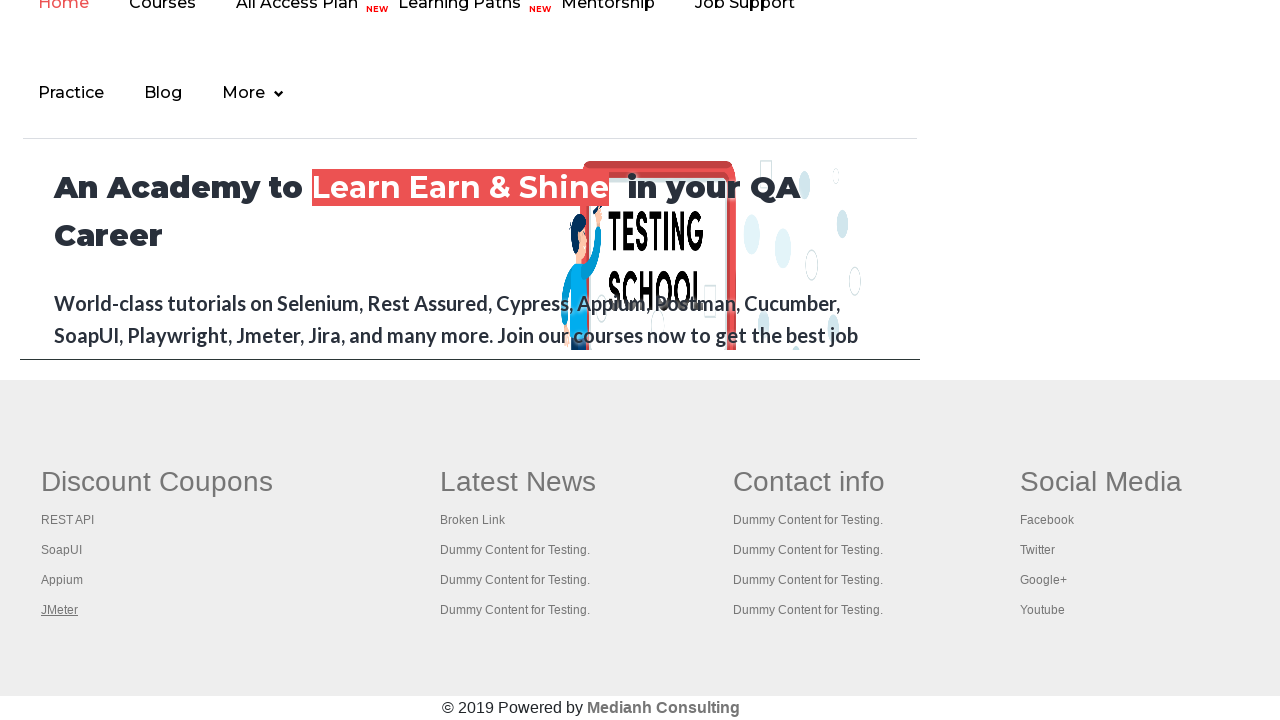

Switched to tab 4
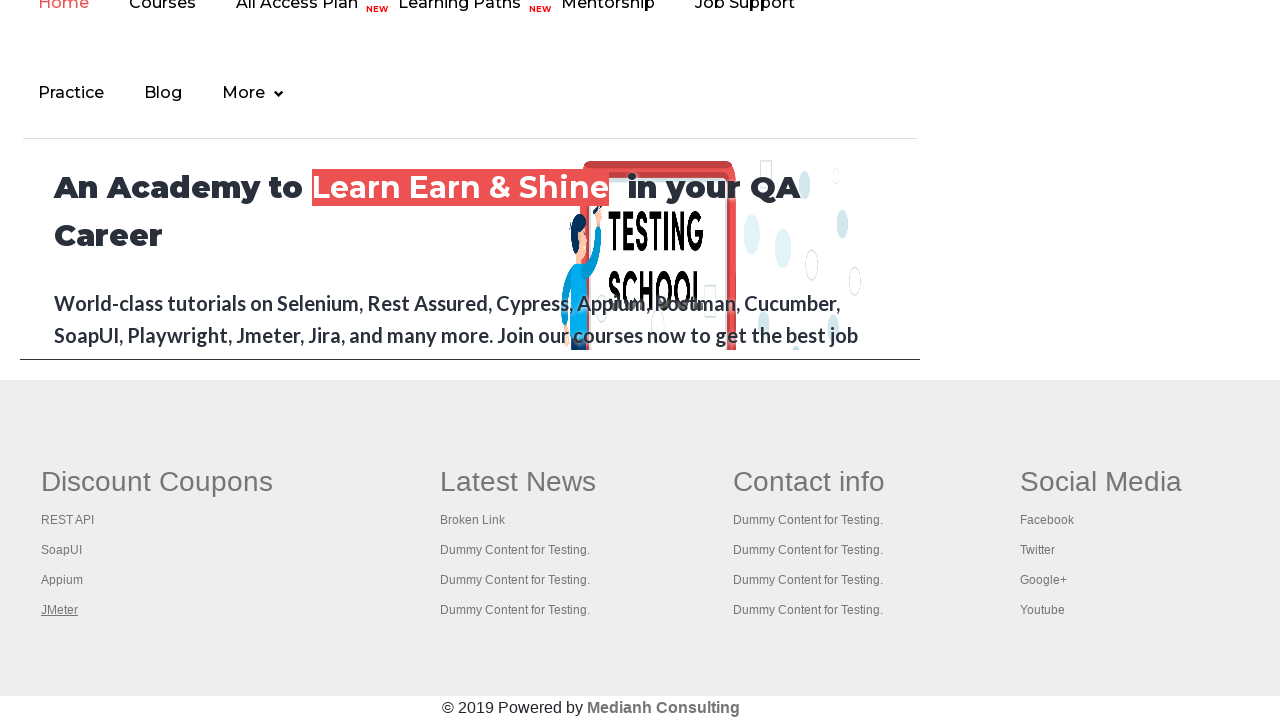

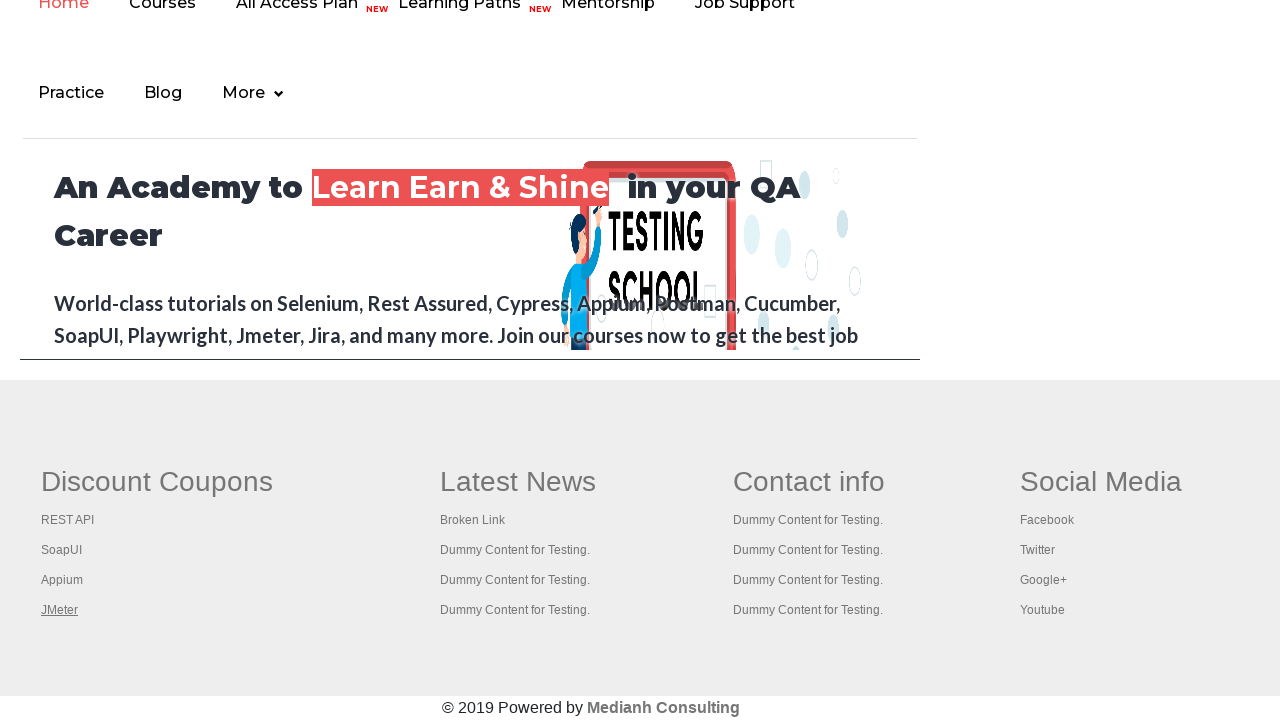